Tests JavaScript prompt dialog by clicking a button to trigger it, entering text into the prompt, accepting it, and verifying the entered text is displayed

Starting URL: https://the-internet.herokuapp.com/javascript_alerts

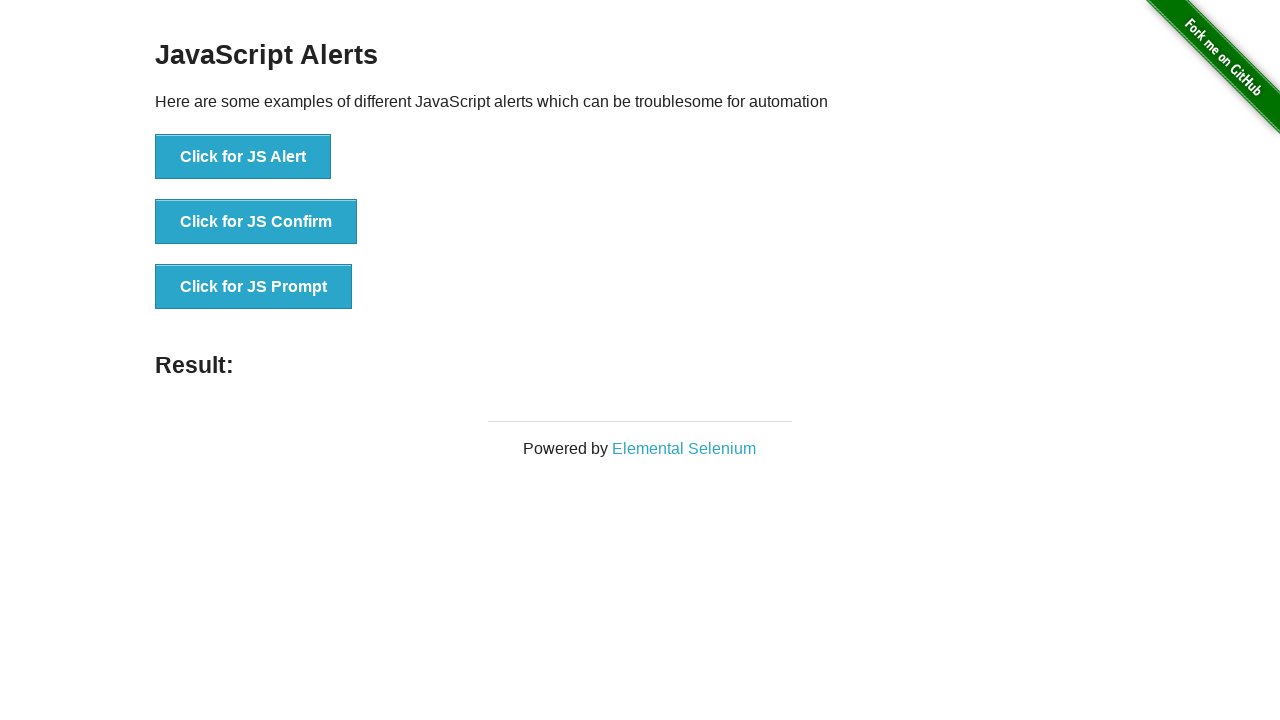

Set up dialog handler to accept prompt with text 'TestInput123'
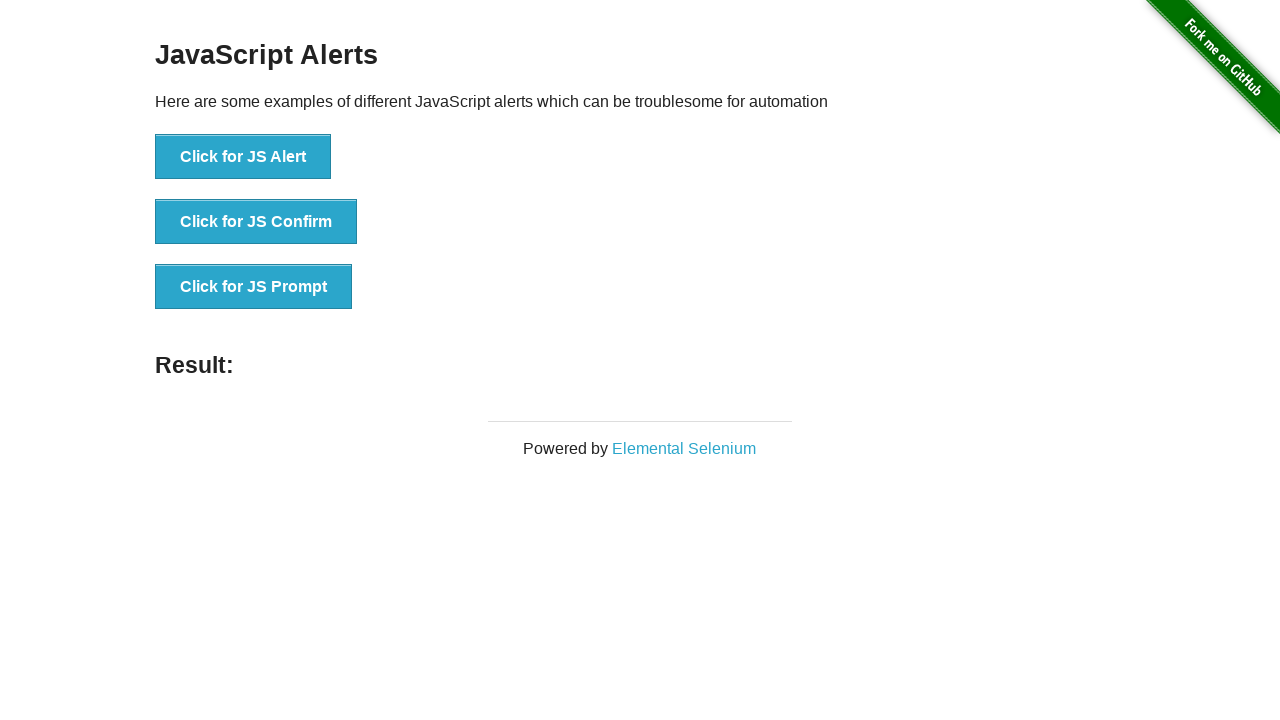

Clicked button to trigger JavaScript prompt dialog at (254, 287) on xpath=//button[text() = 'Click for JS Prompt']
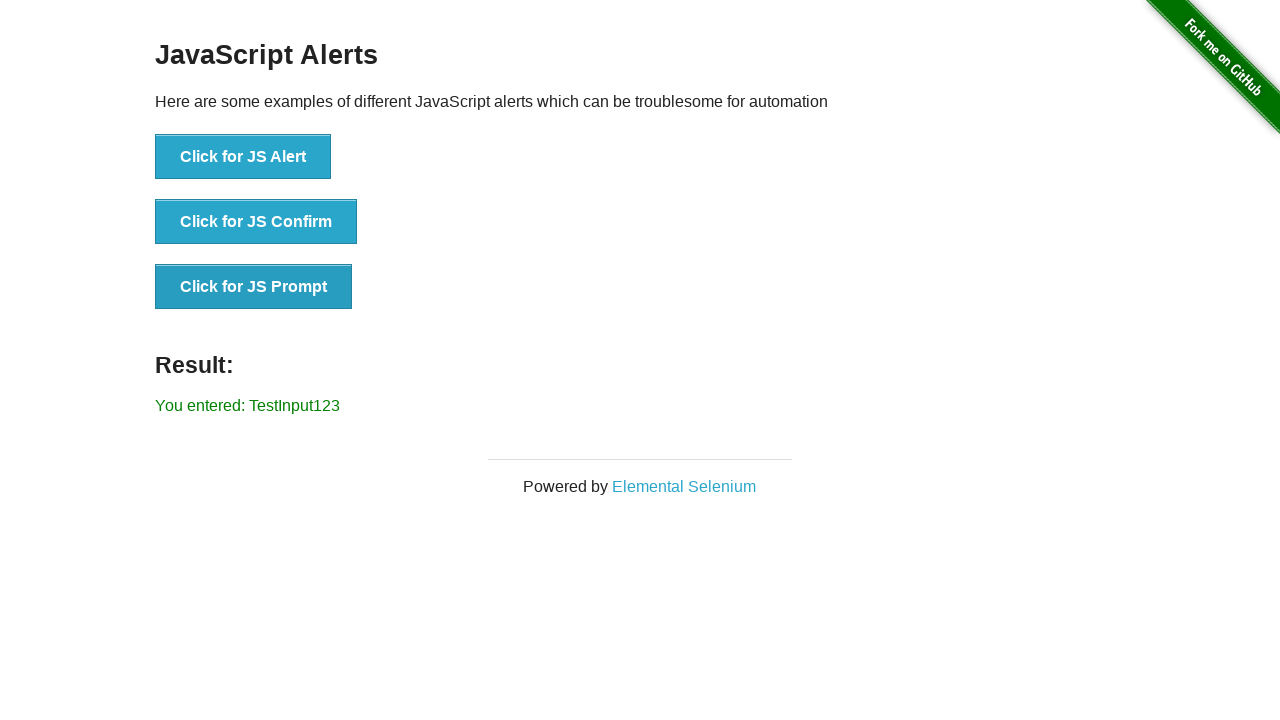

Waited for result element to appear
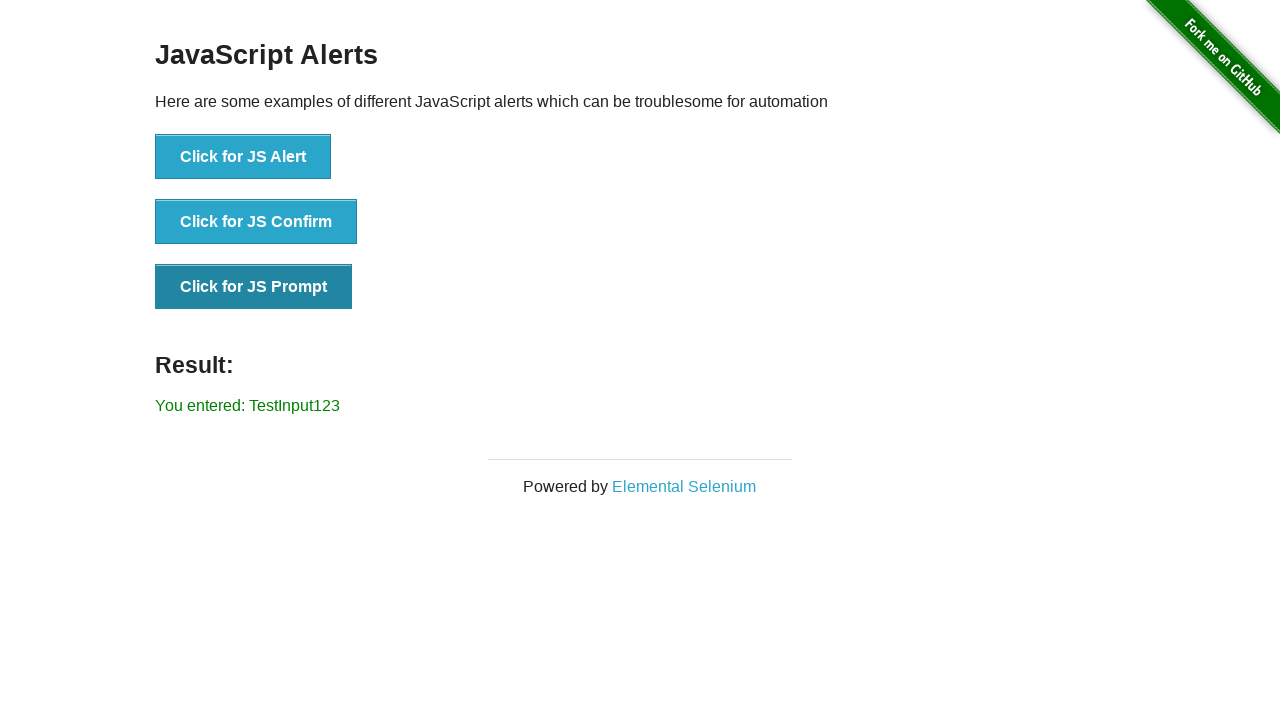

Retrieved result text from page
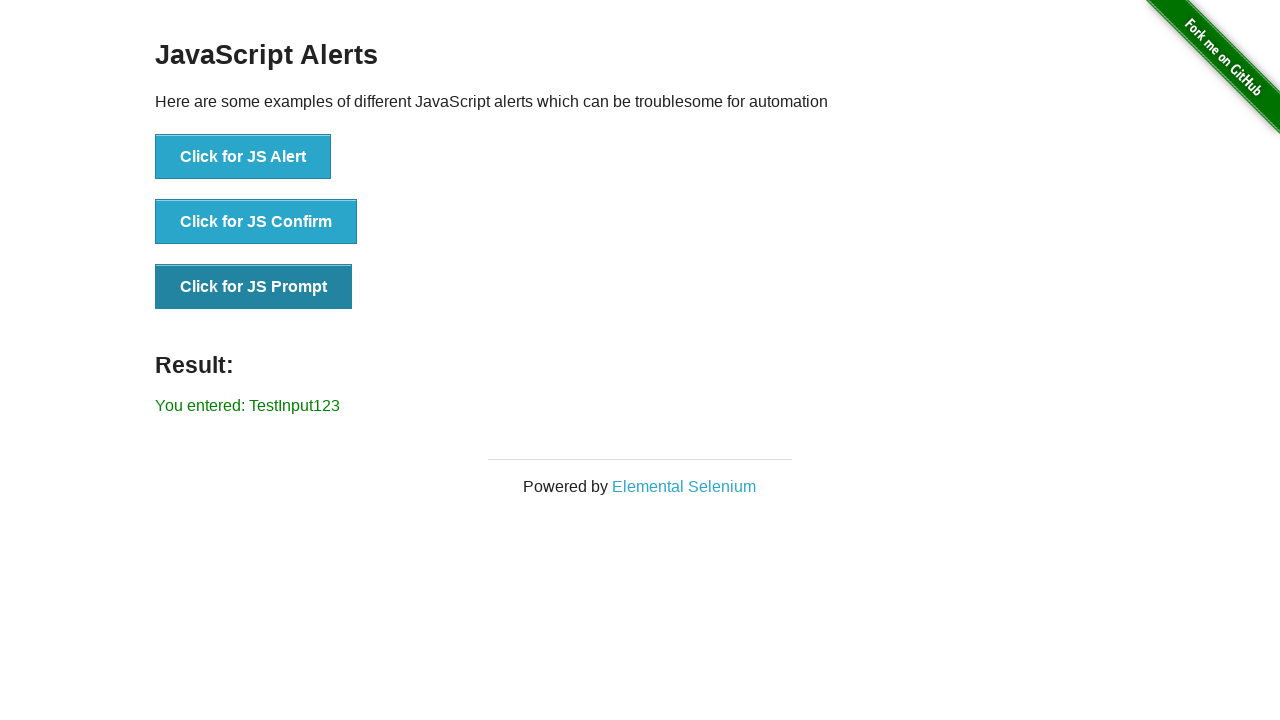

Verified entered text matches expected result: 'You entered: TestInput123'
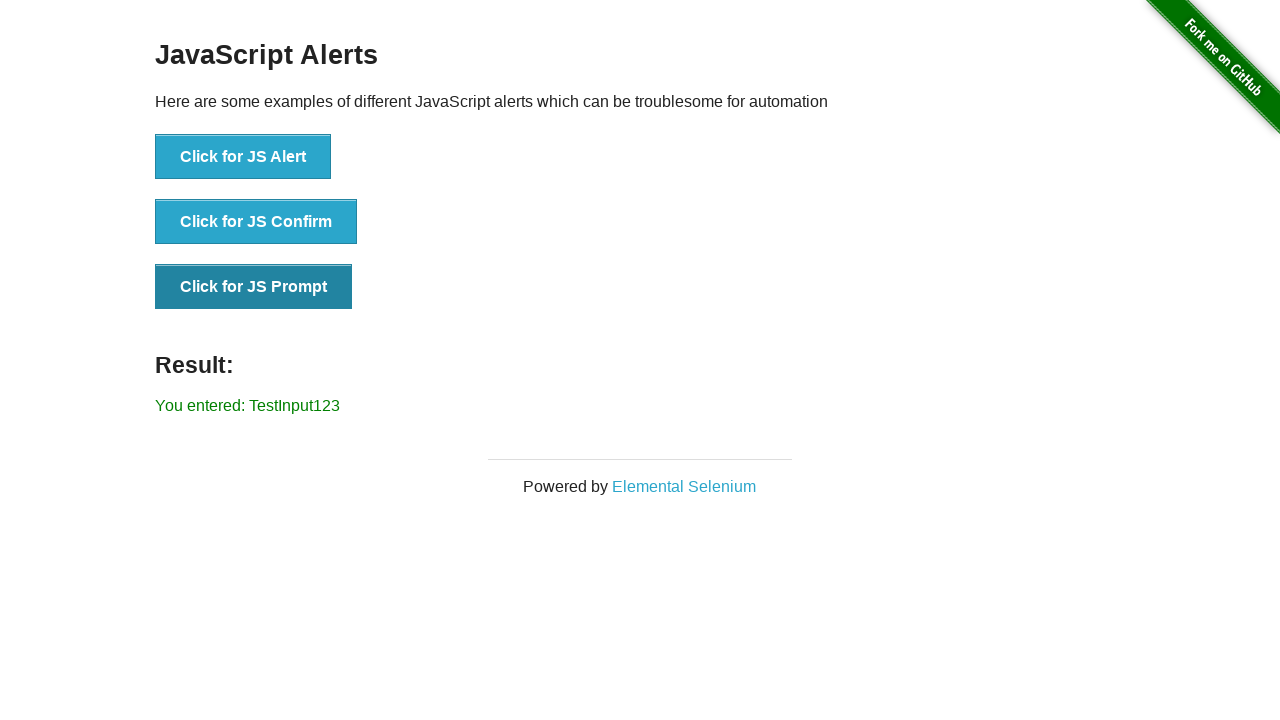

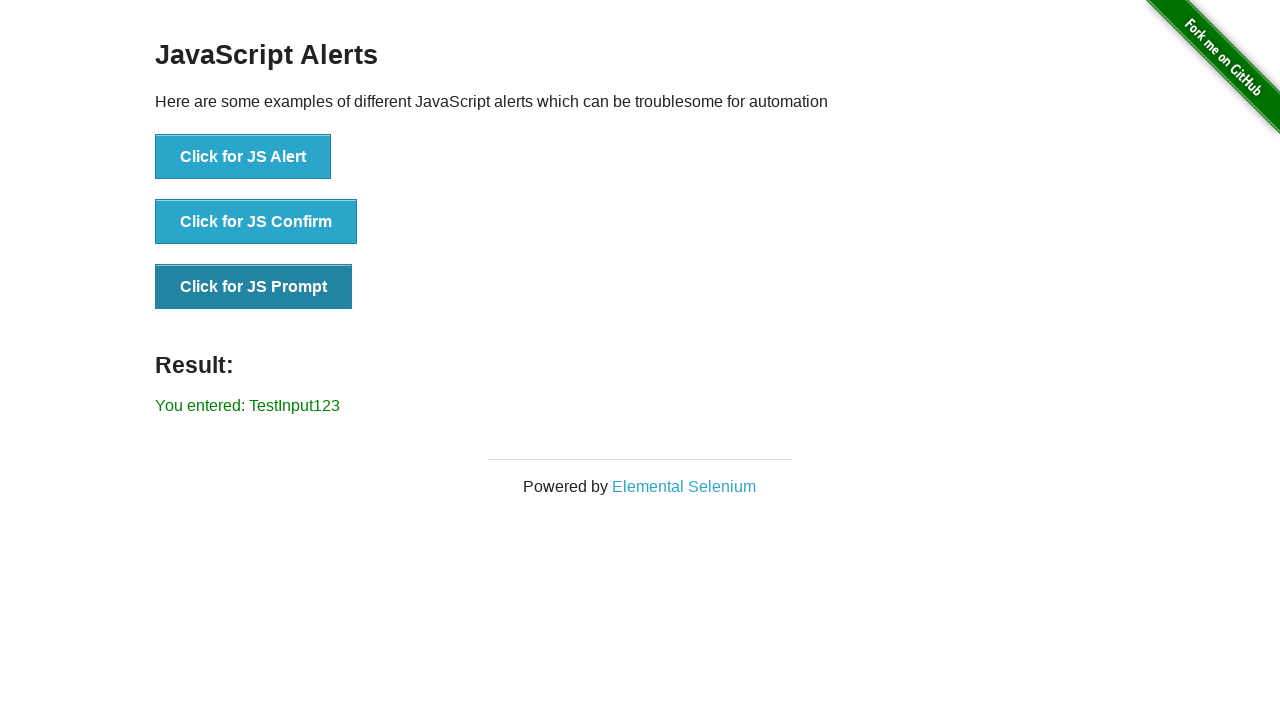